Tests the Dynamic Controls page by clicking on a checkbox, removing it, verifying the "It's gone!" message appears, then adding the checkbox back and verifying the "It's back!" message appears.

Starting URL: https://the-internet.herokuapp.com/

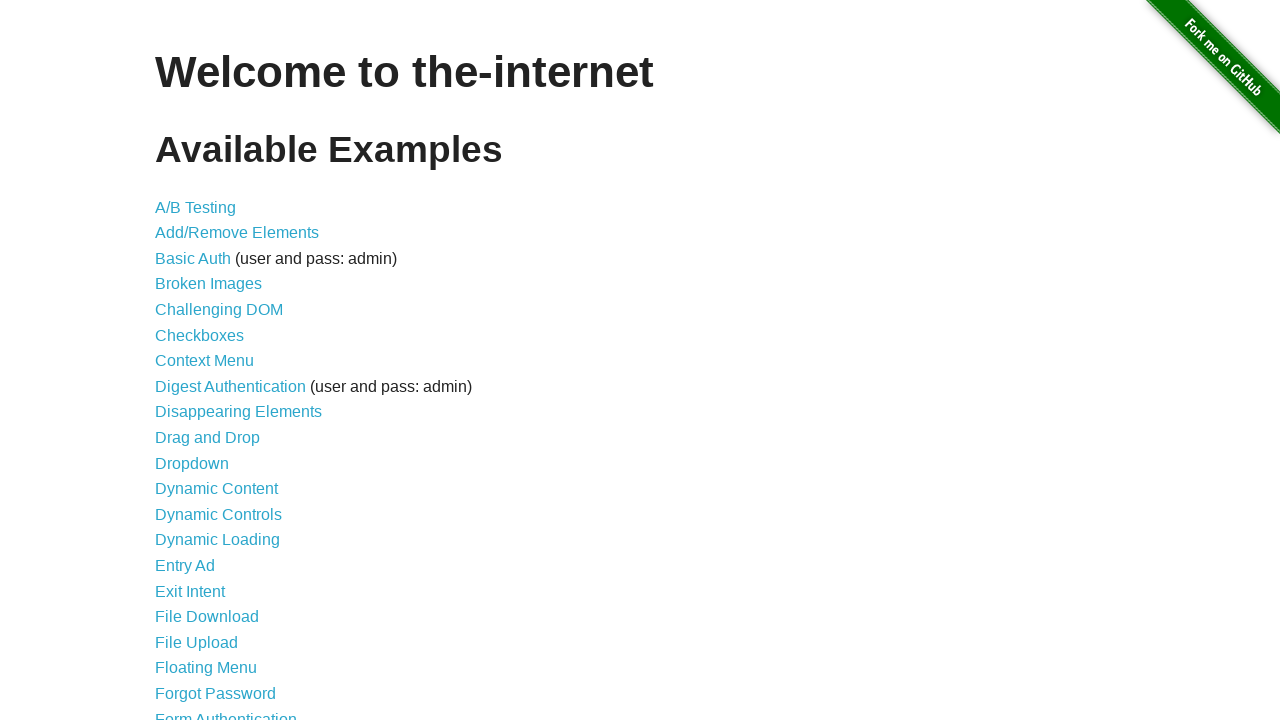

Clicked on Dynamic Controls link at (218, 514) on text=Dynamic Controls
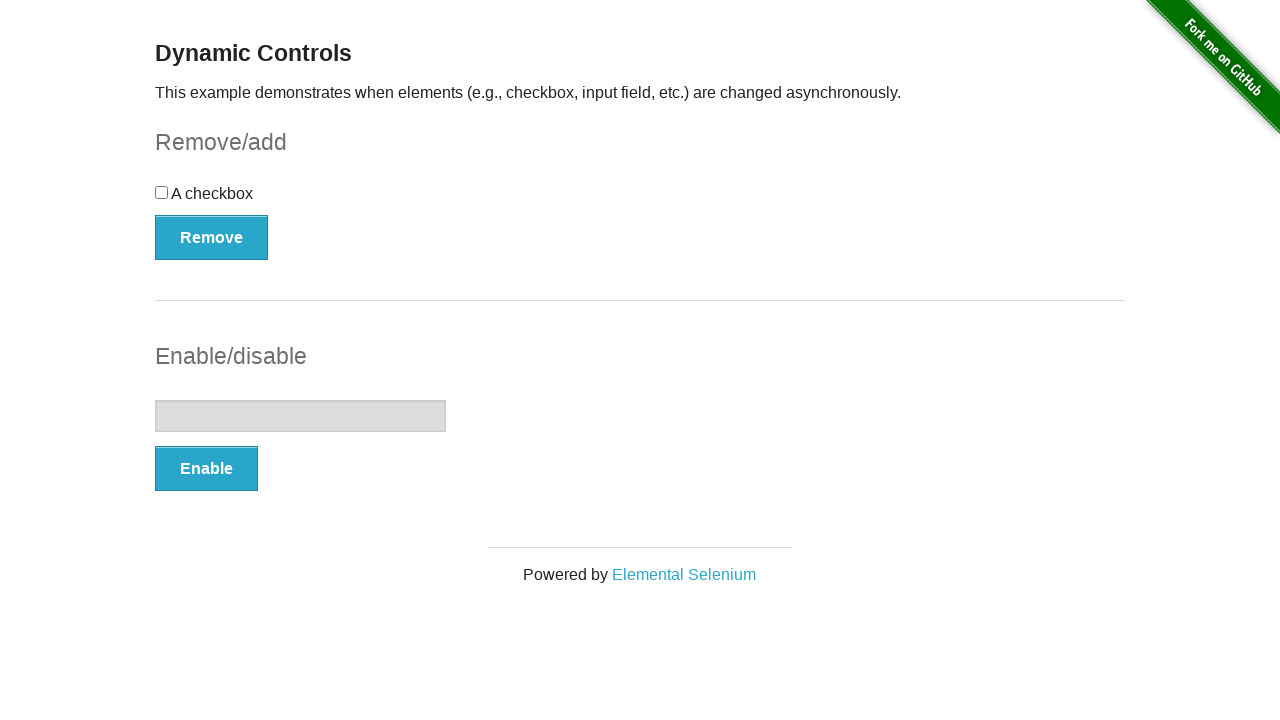

Clicked on the checkbox at (640, 200) on div#checkbox
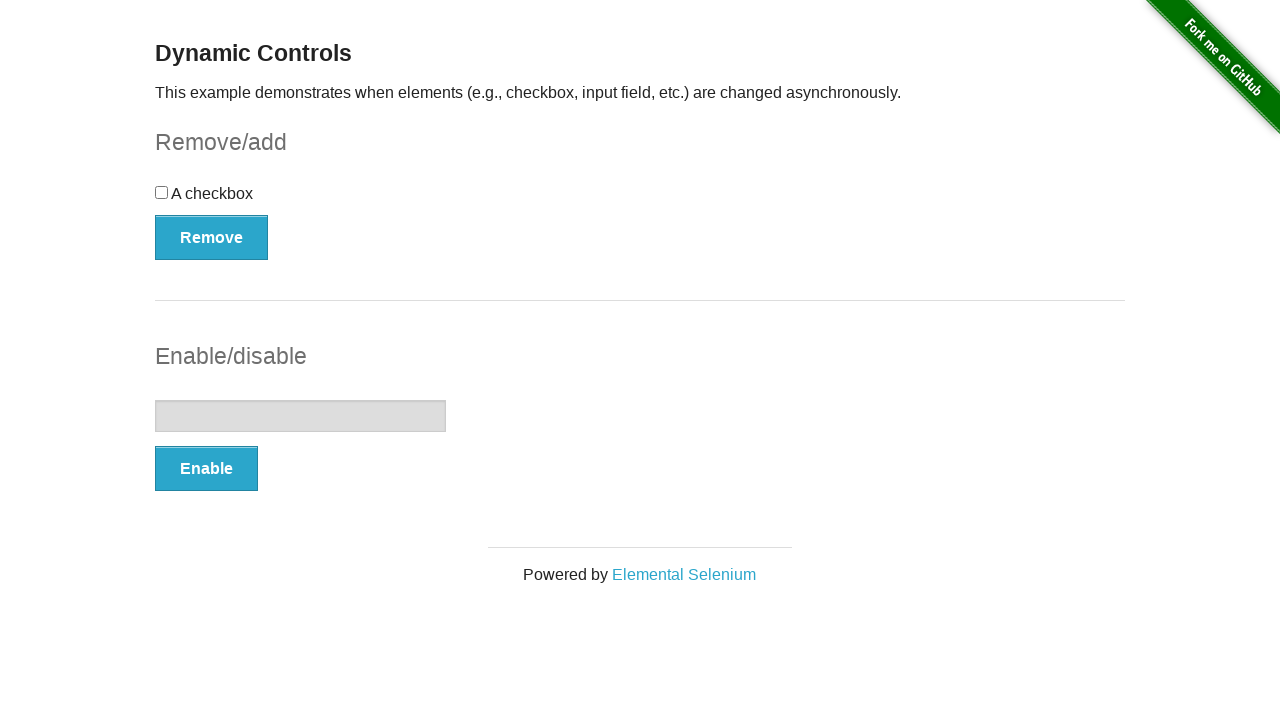

Clicked the Remove button to remove the checkbox at (212, 237) on xpath=//button[@onclick='swapCheckbox()']
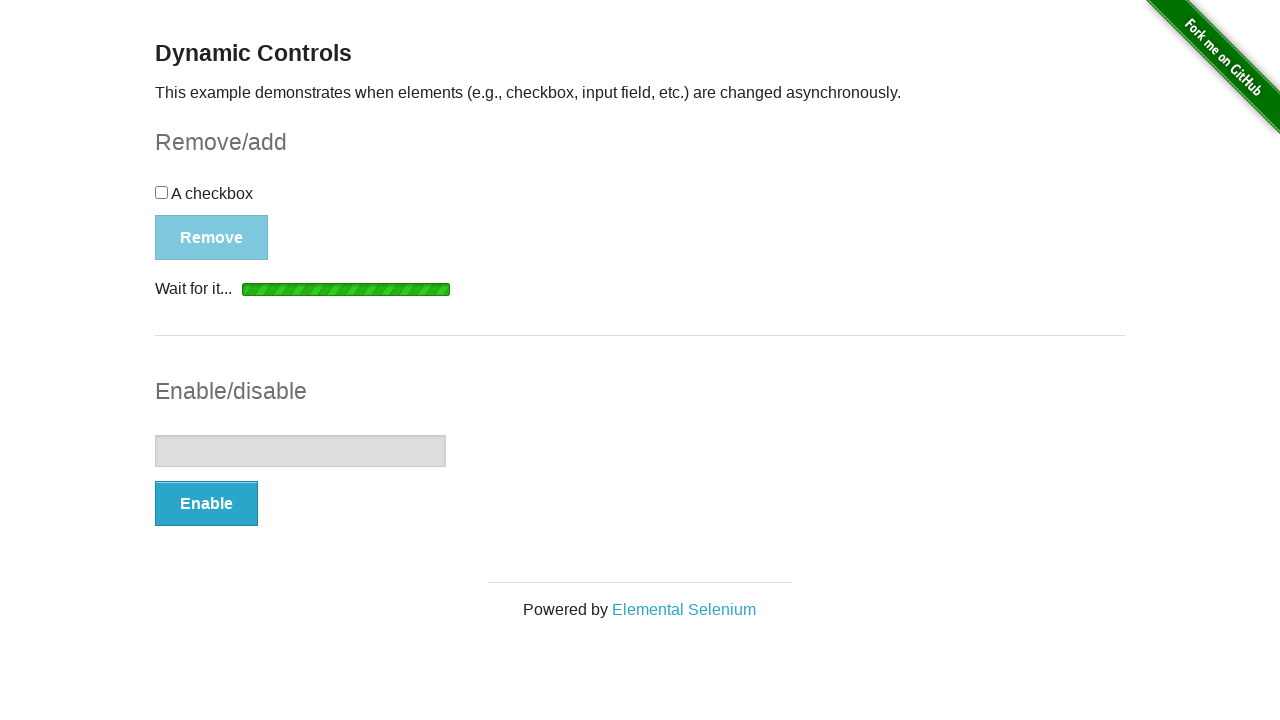

Verified 'It's gone!' message appeared
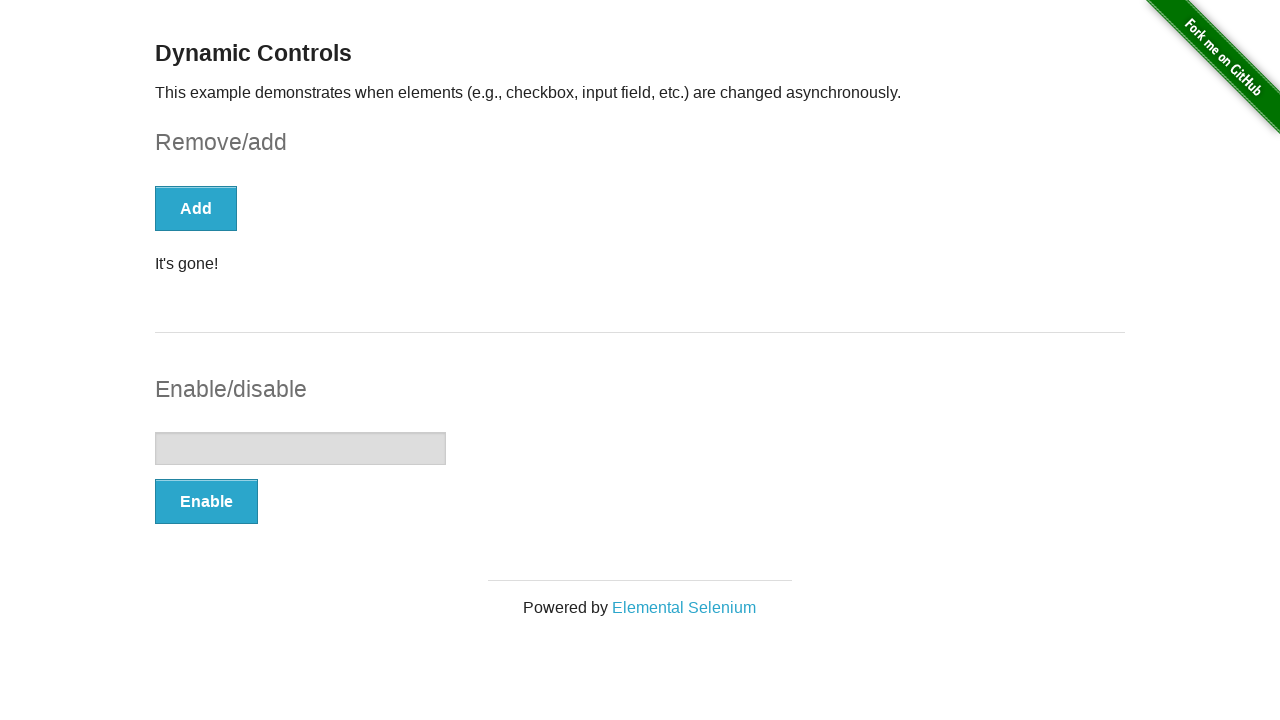

Clicked the Add button to bring the checkbox back at (196, 208) on xpath=//button[@onclick='swapCheckbox()']
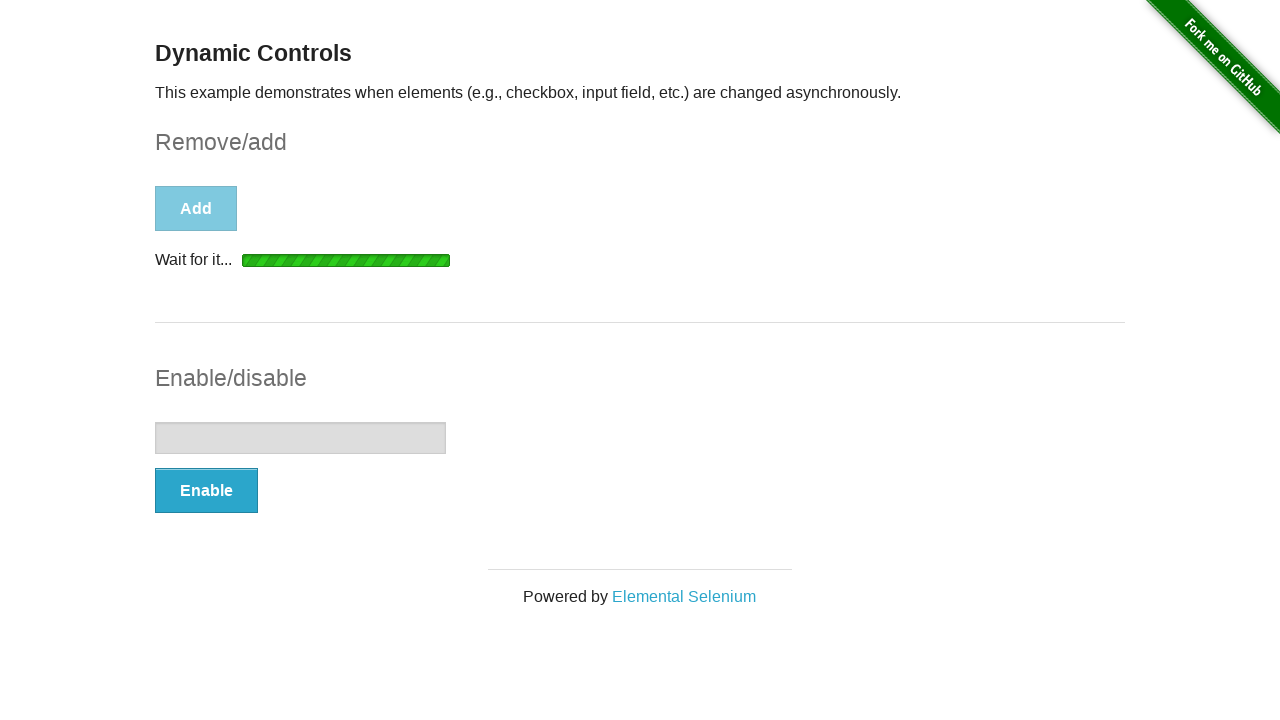

Verified 'It's back!' message appeared
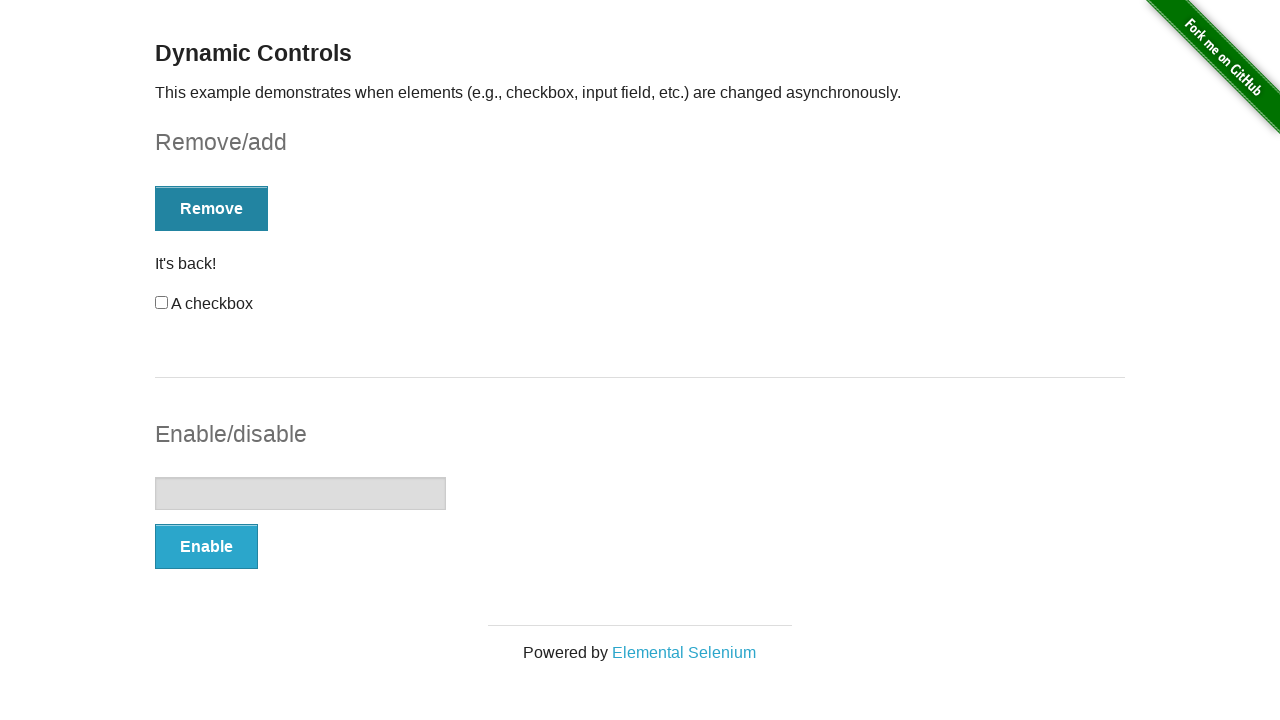

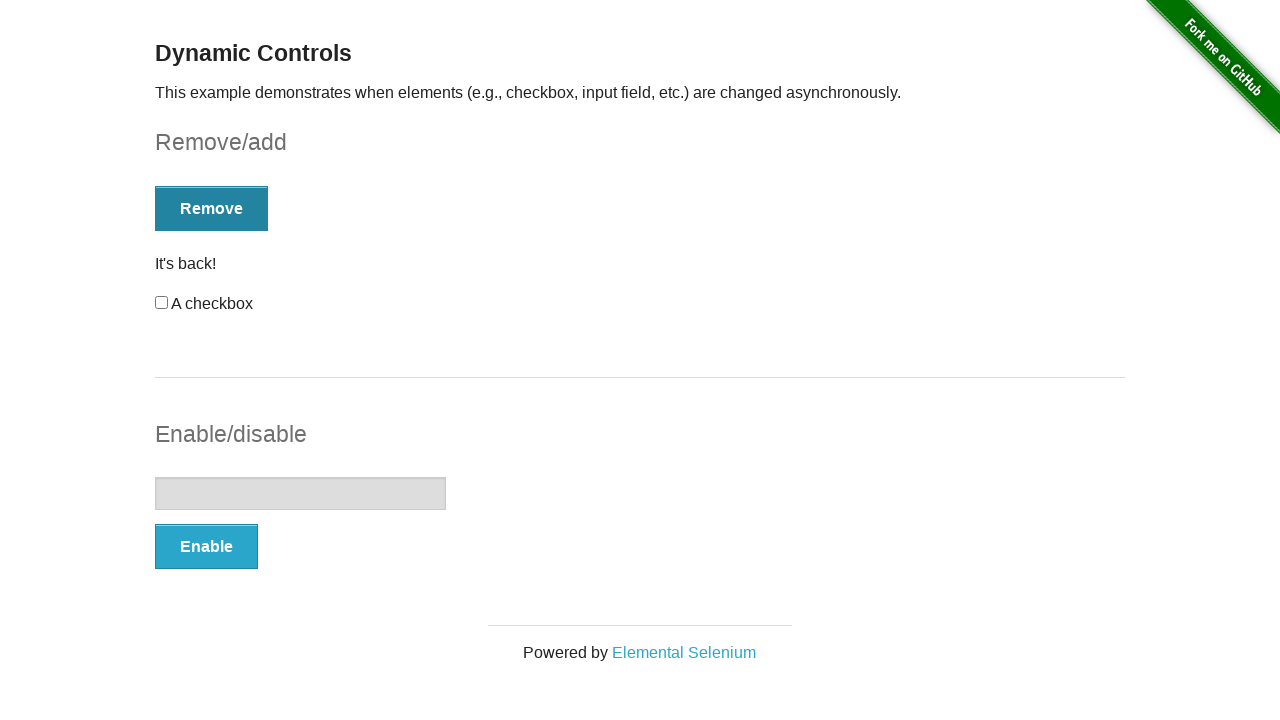